Tests Python.org search functionality by searching for "pycon" and verifying results are displayed

Starting URL: http://www.python.org

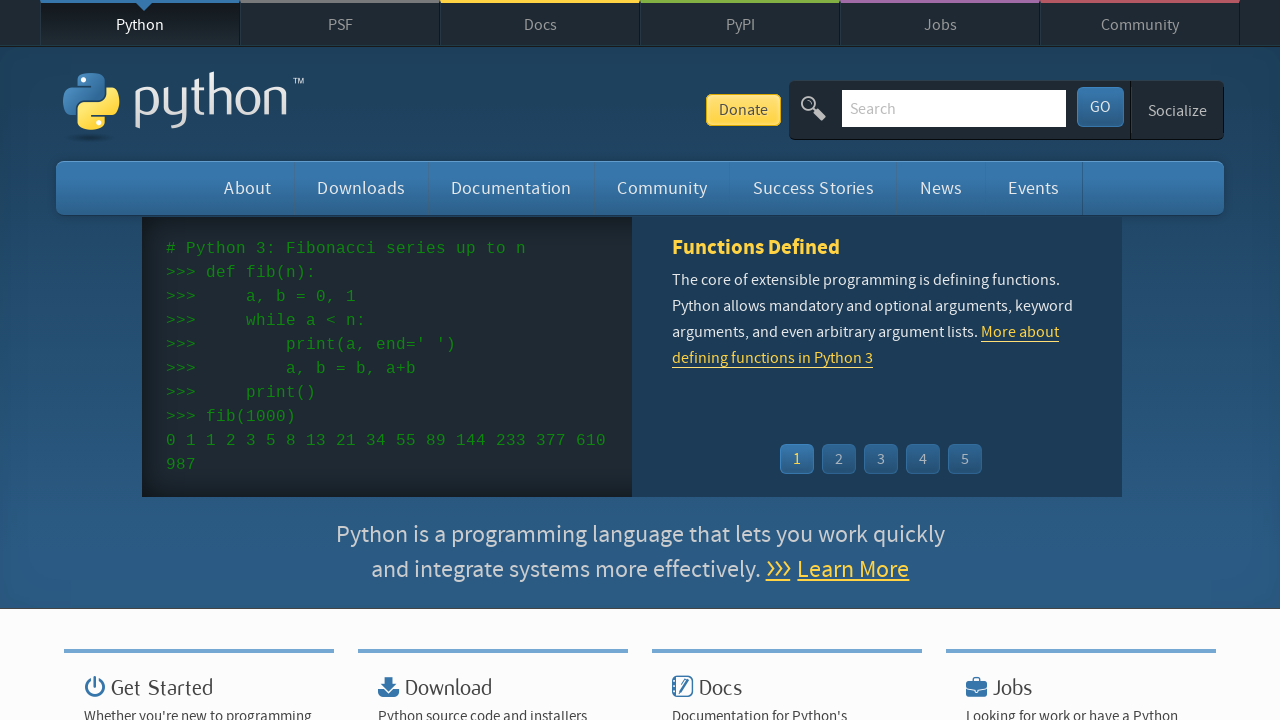

Located and cleared the search box on input[name='q']
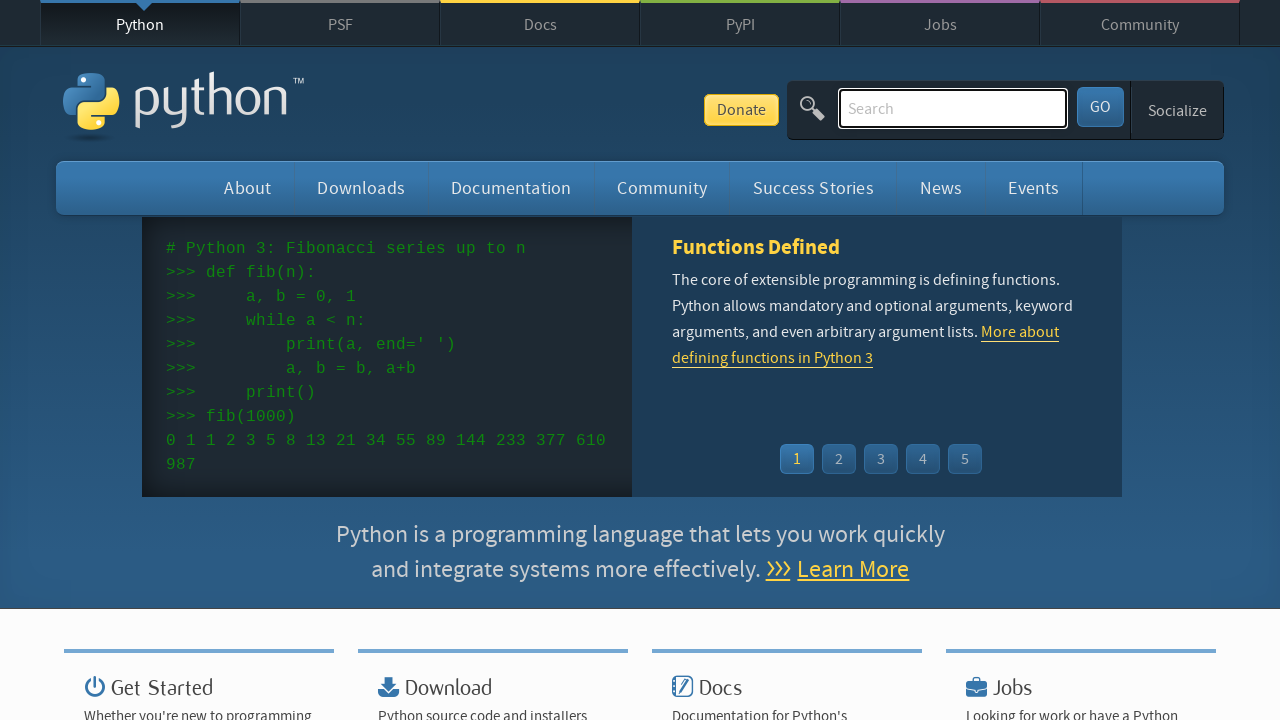

Filled search box with 'pycon' on input[name='q']
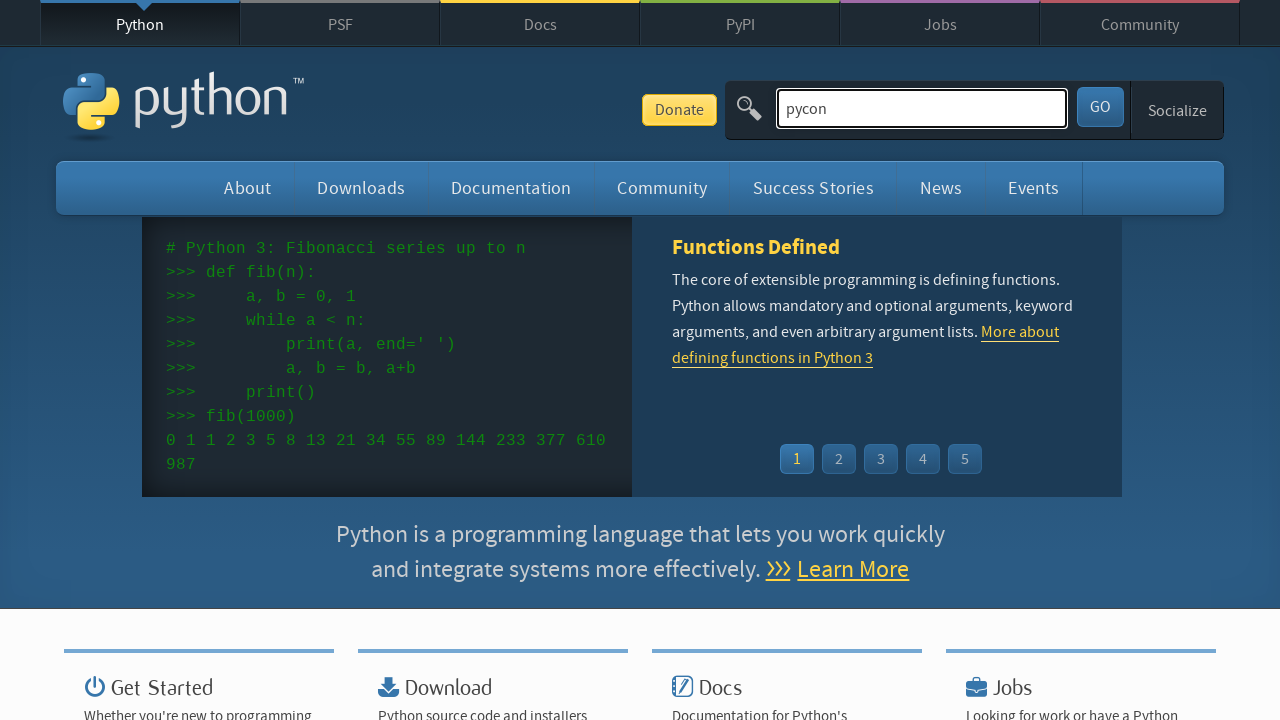

Pressed Enter to submit search query on input[name='q']
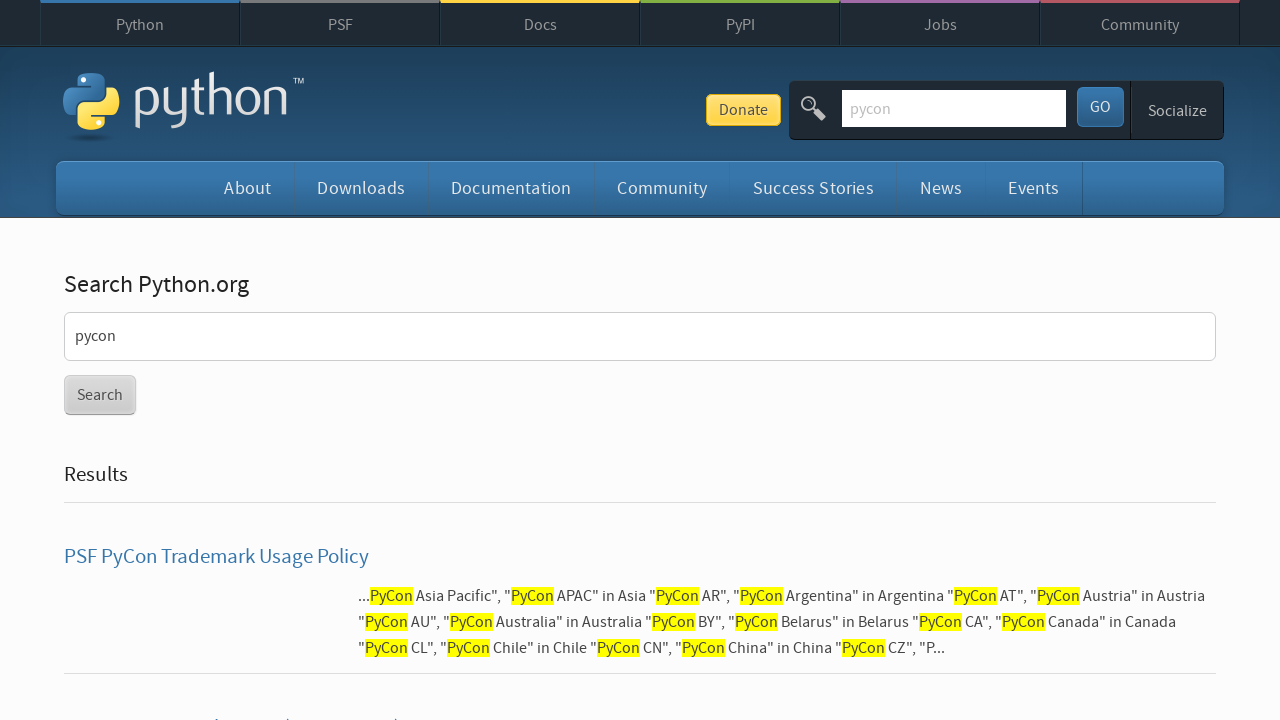

Search results page loaded successfully
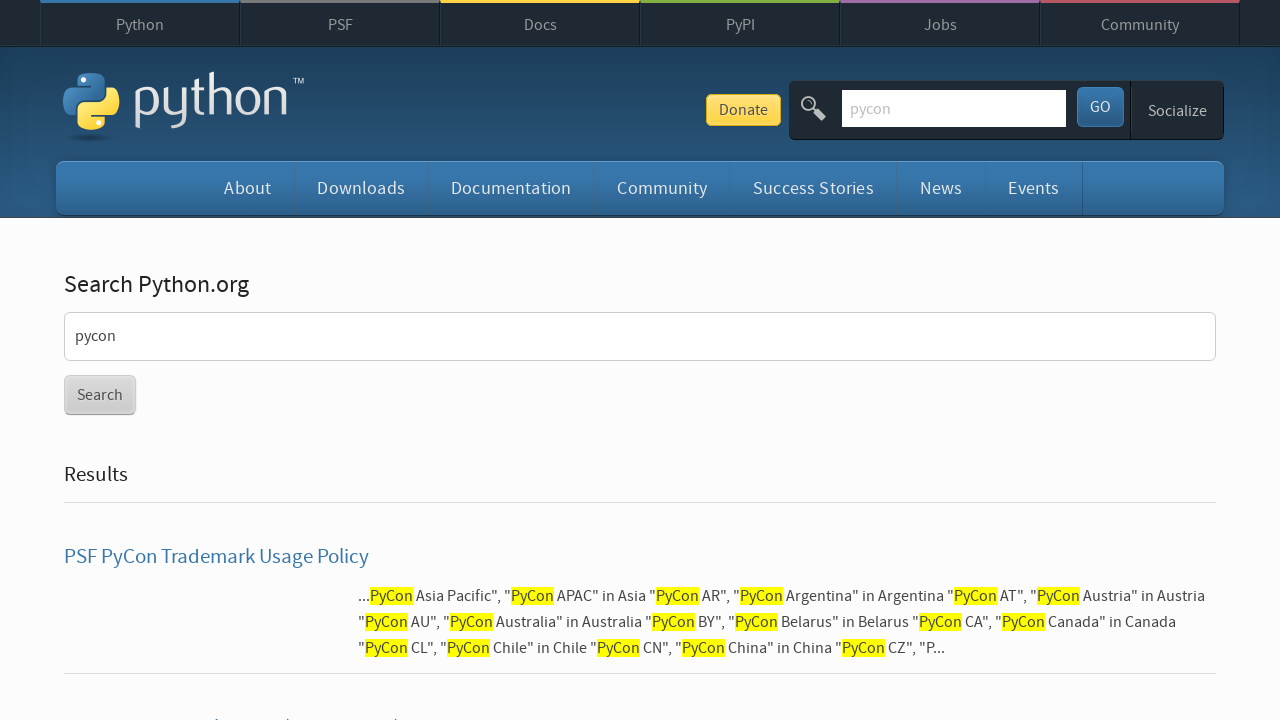

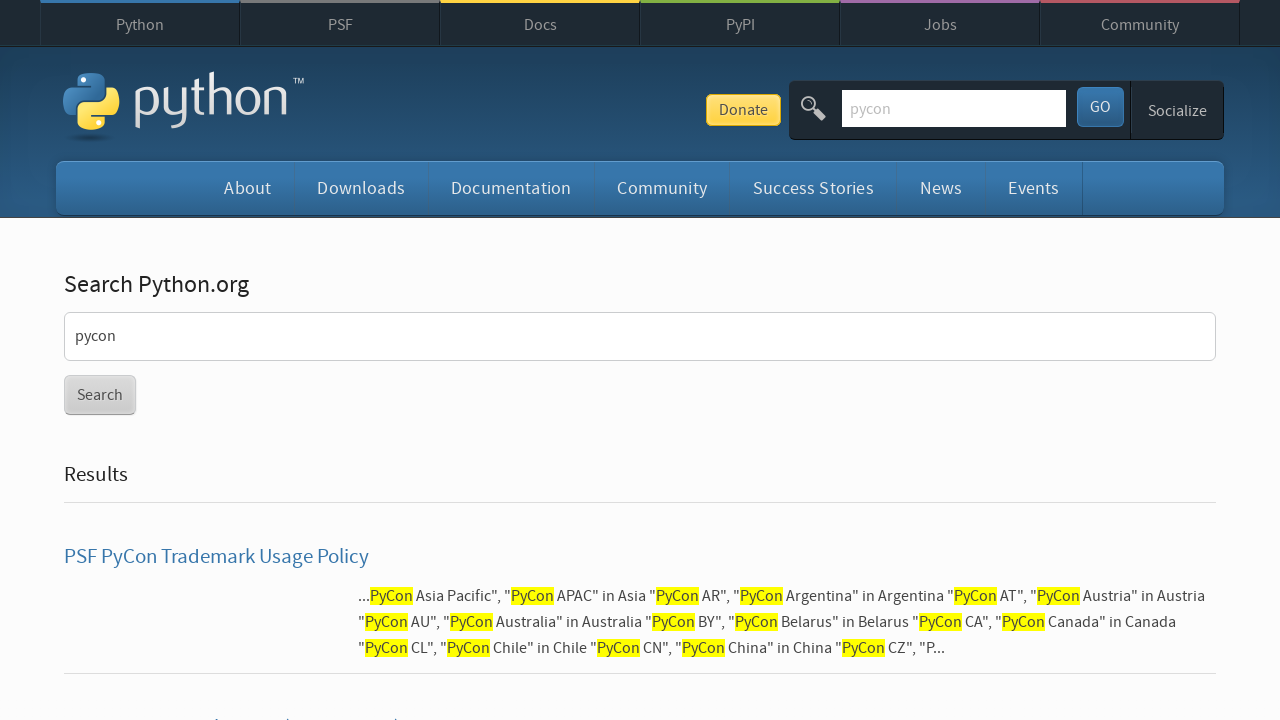